Waits for a price to reach $100, books an item, and solves a mathematical captcha challenge

Starting URL: http://suninjuly.github.io/explicit_wait2.html

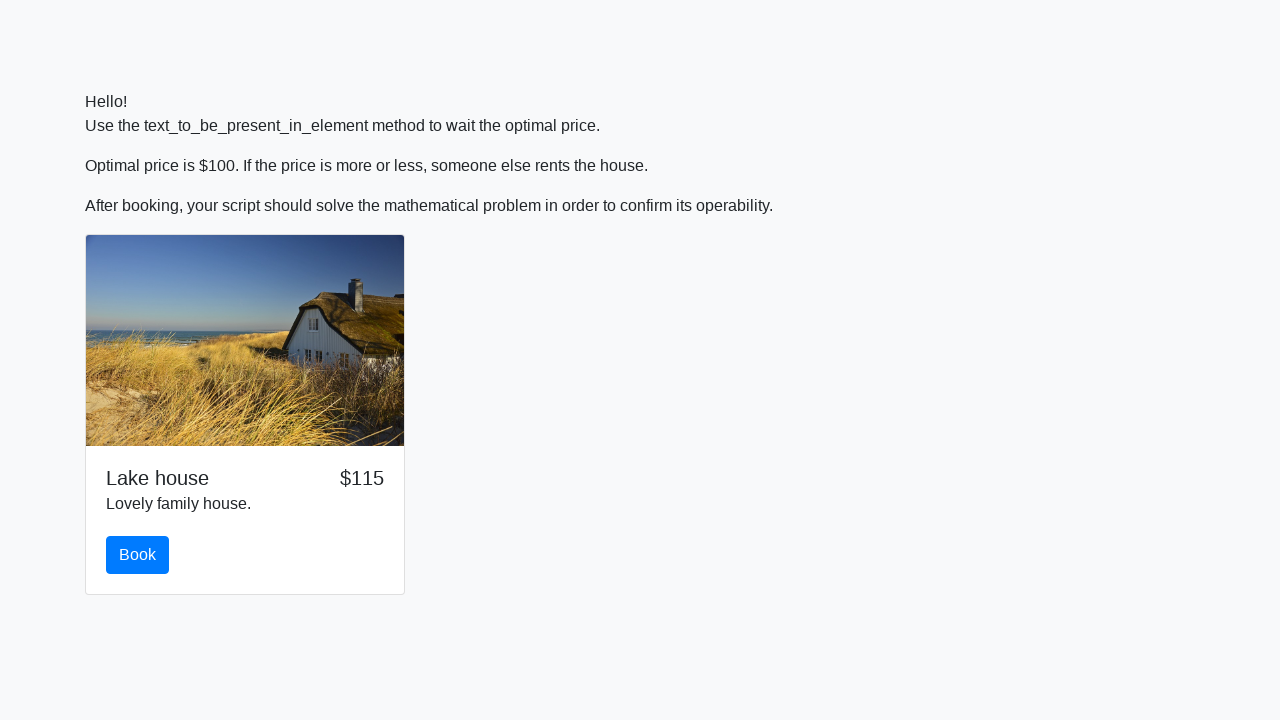

Waited for price to reach $100
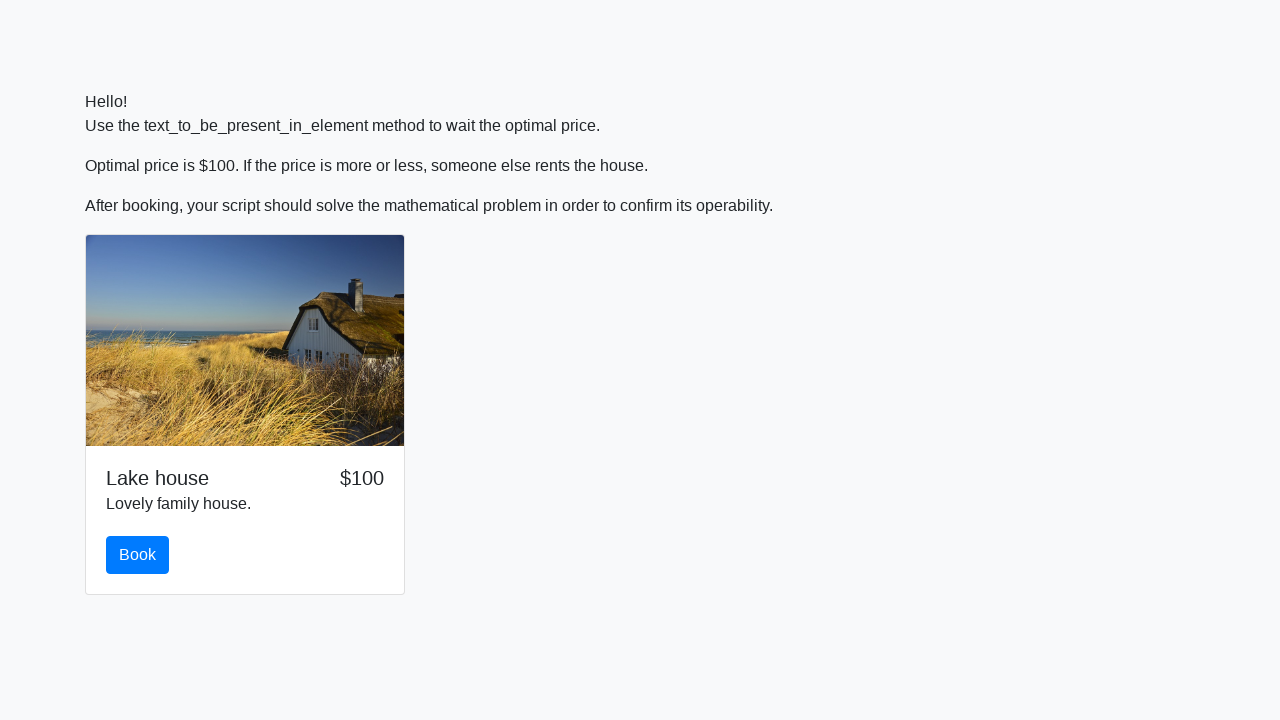

Clicked the book button at (138, 555) on #book
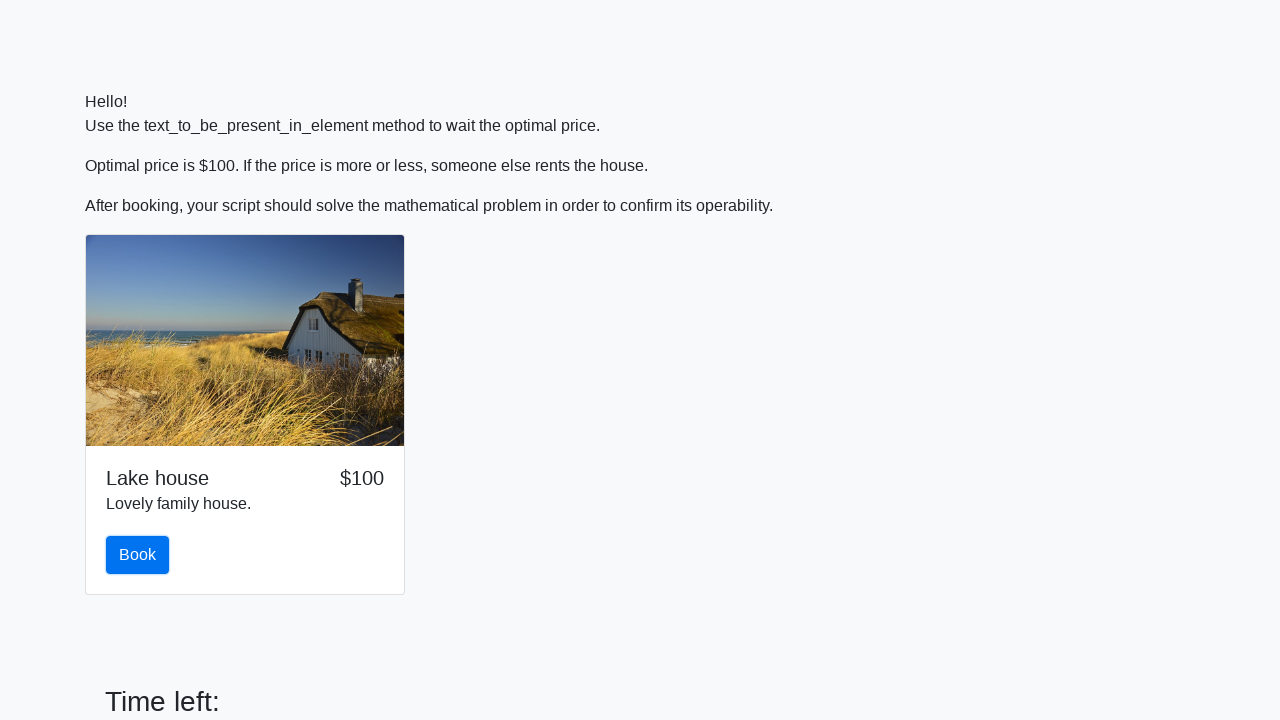

Retrieved the input value for calculation
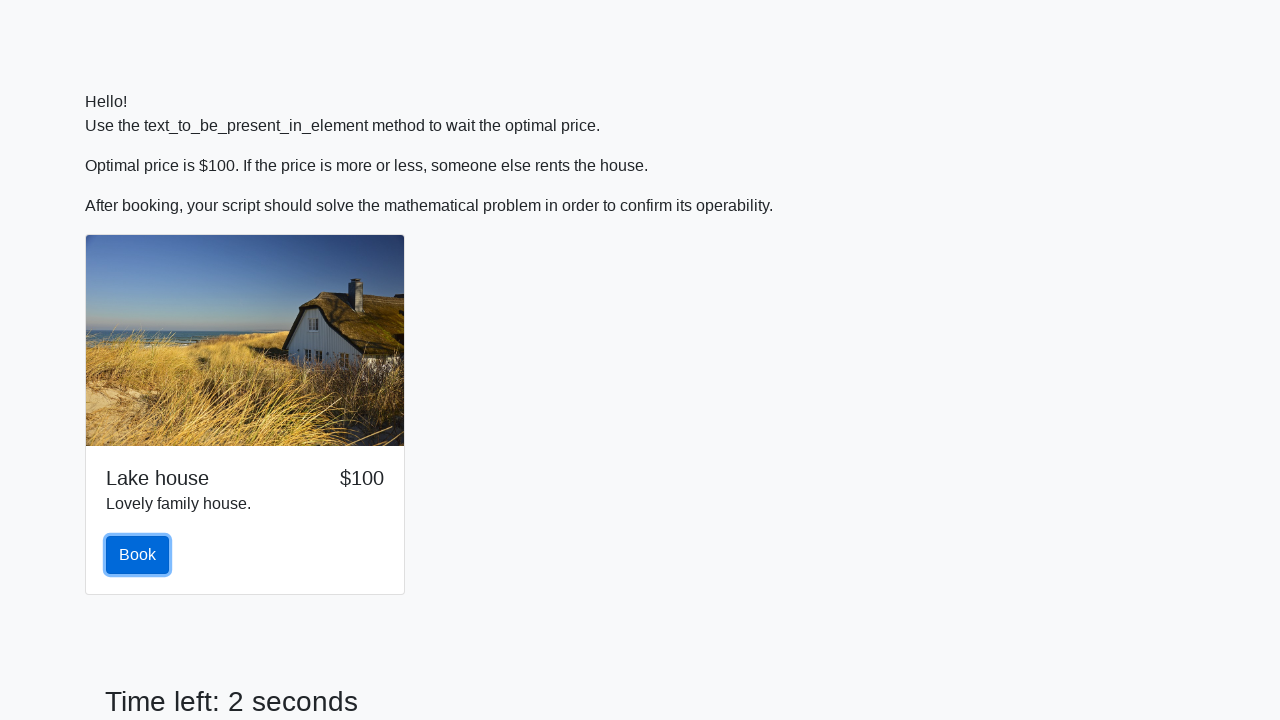

Calculated the answer using mathematical formula: log(abs(12 * sin(457))) = 2.479723091474396
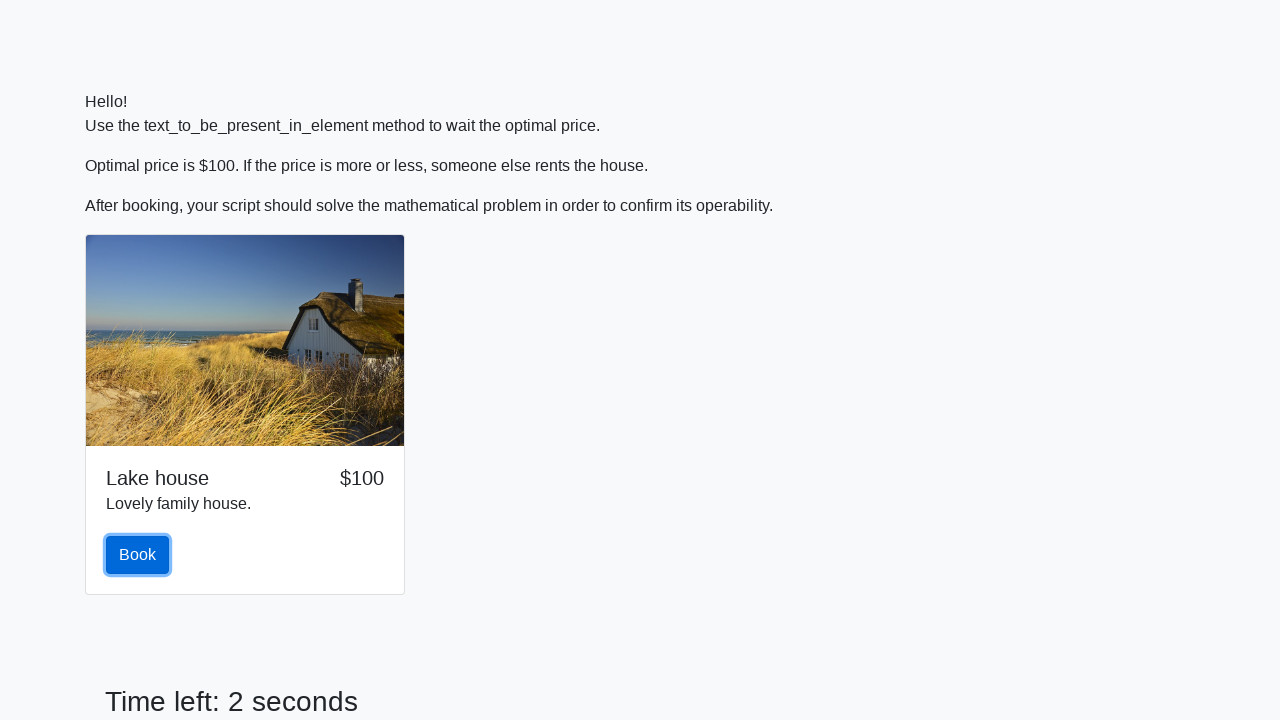

Filled in the calculated answer in the form on #answer
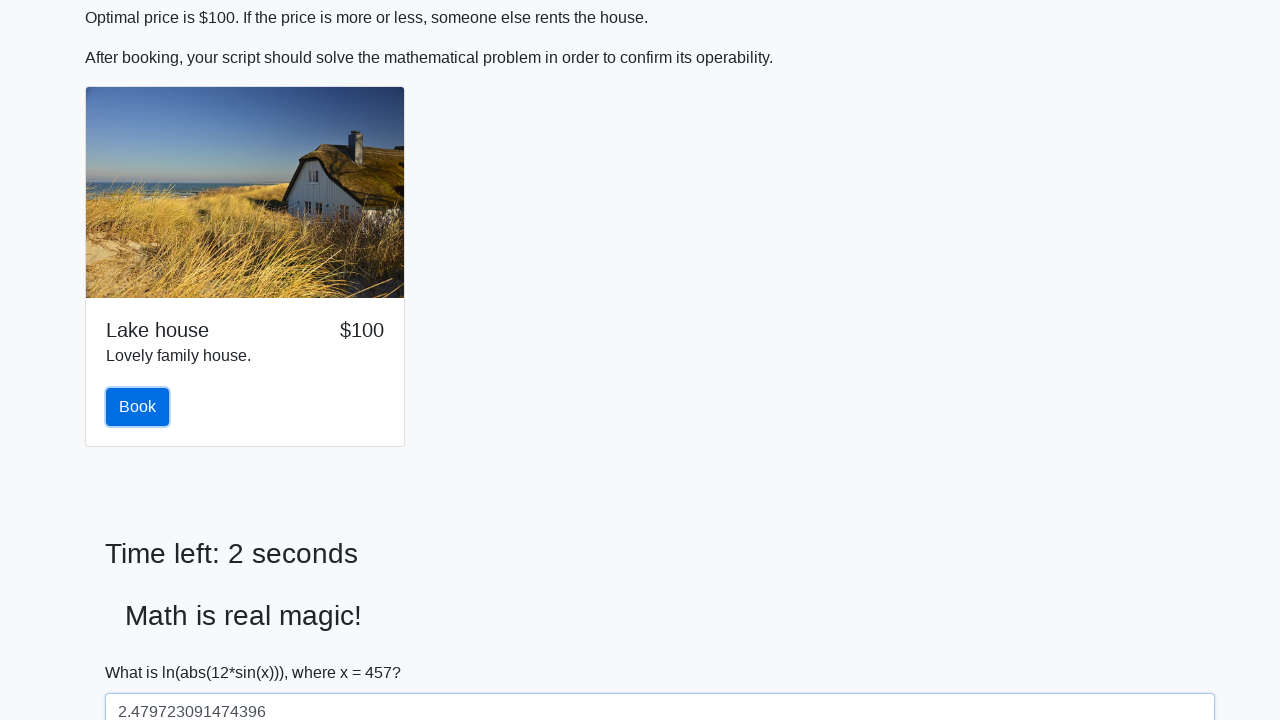

Clicked the solve button to submit the answer at (143, 651) on #solve
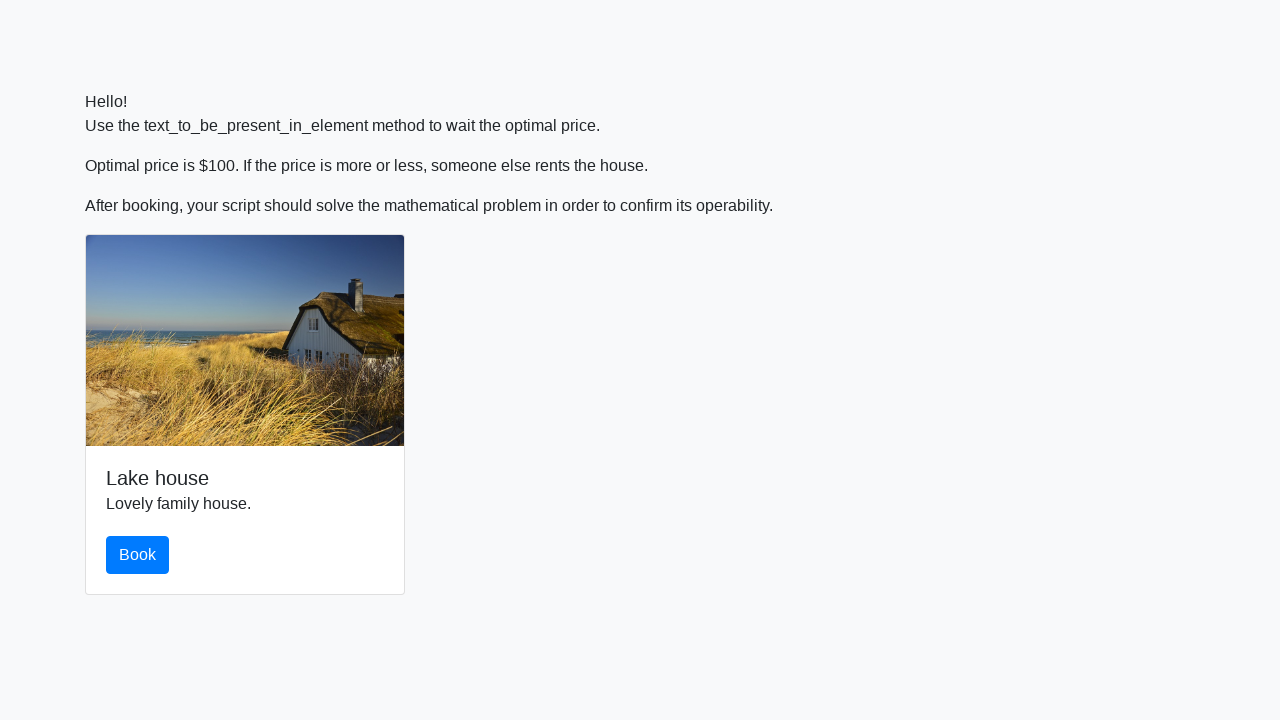

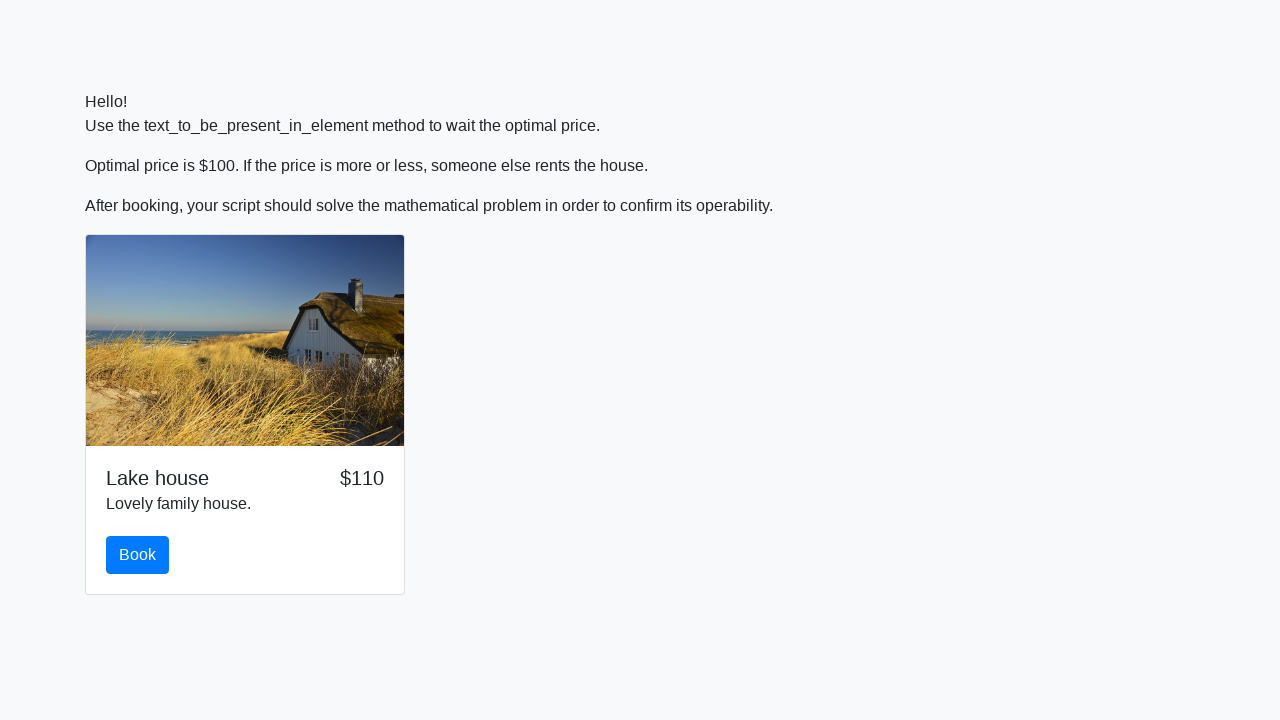